Tests the "Load More" pagination functionality on a news website by clicking the load more button multiple times to load additional articles.

Starting URL: https://www.thestar.com.my/news/environment

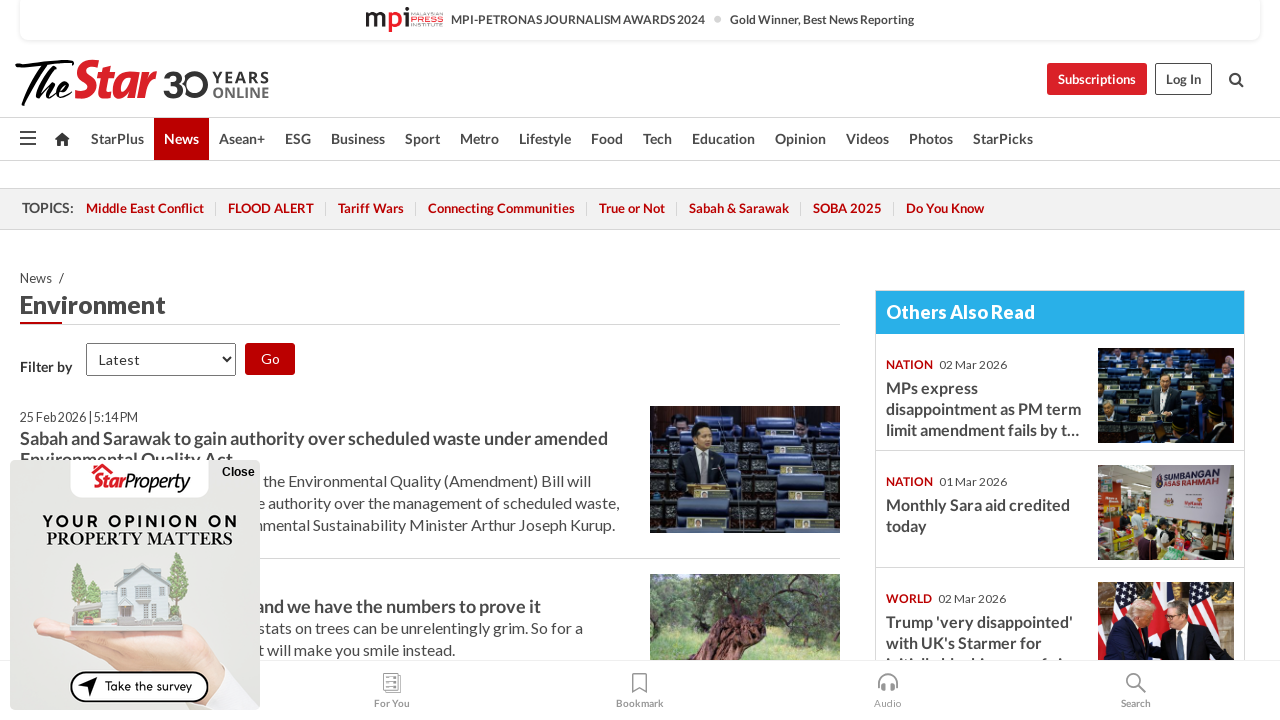

Initial articles loaded on environment news page
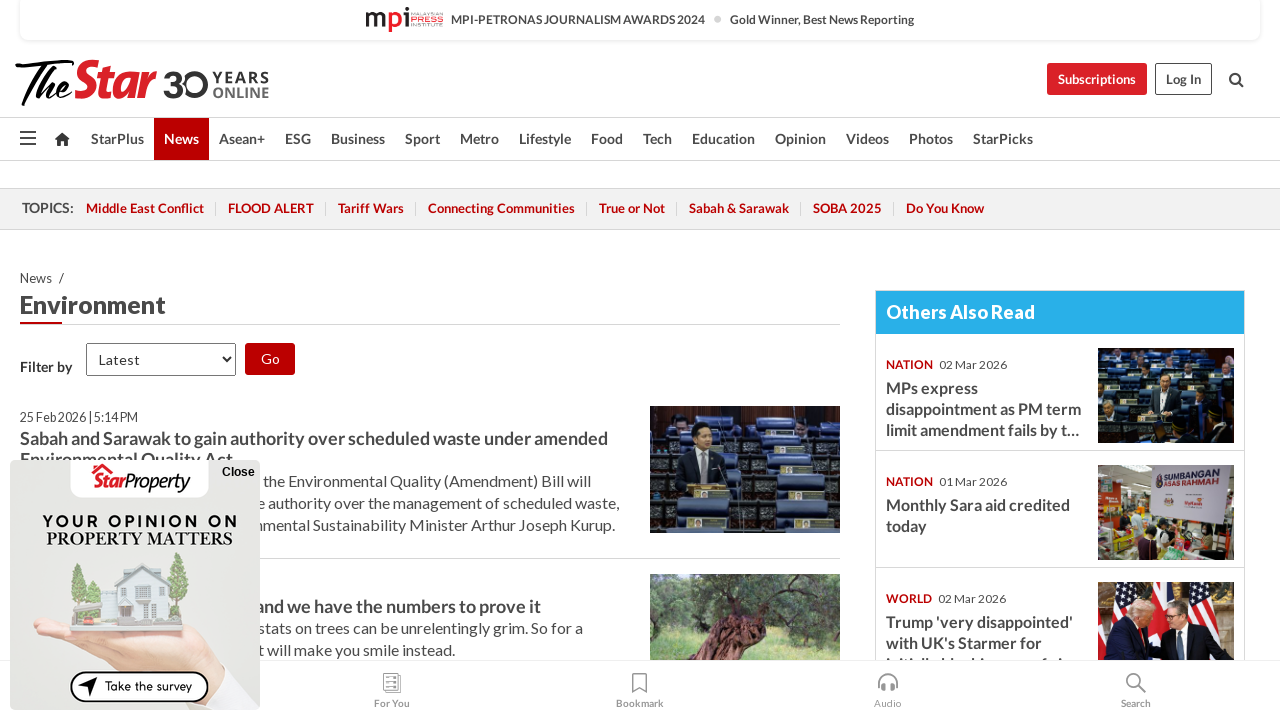

Clicked Load More button (attempt 1) at (430, 360) on #loadMorestories
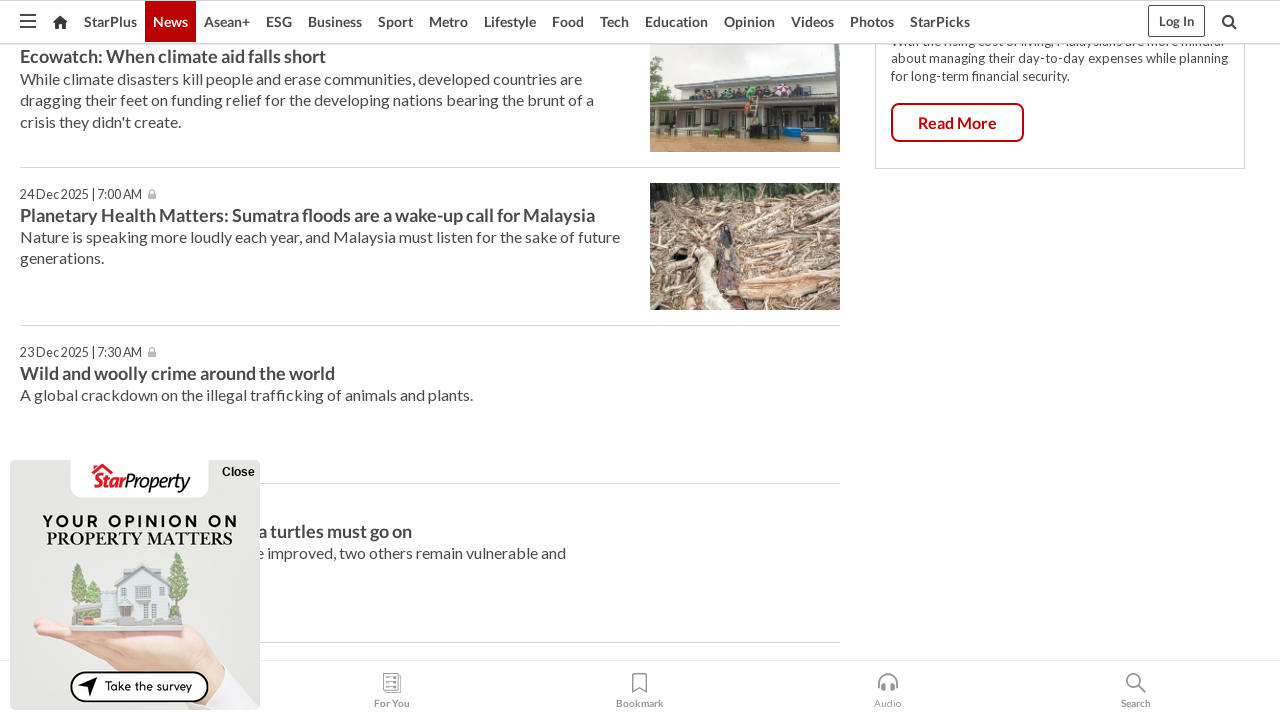

Waited for new articles to load
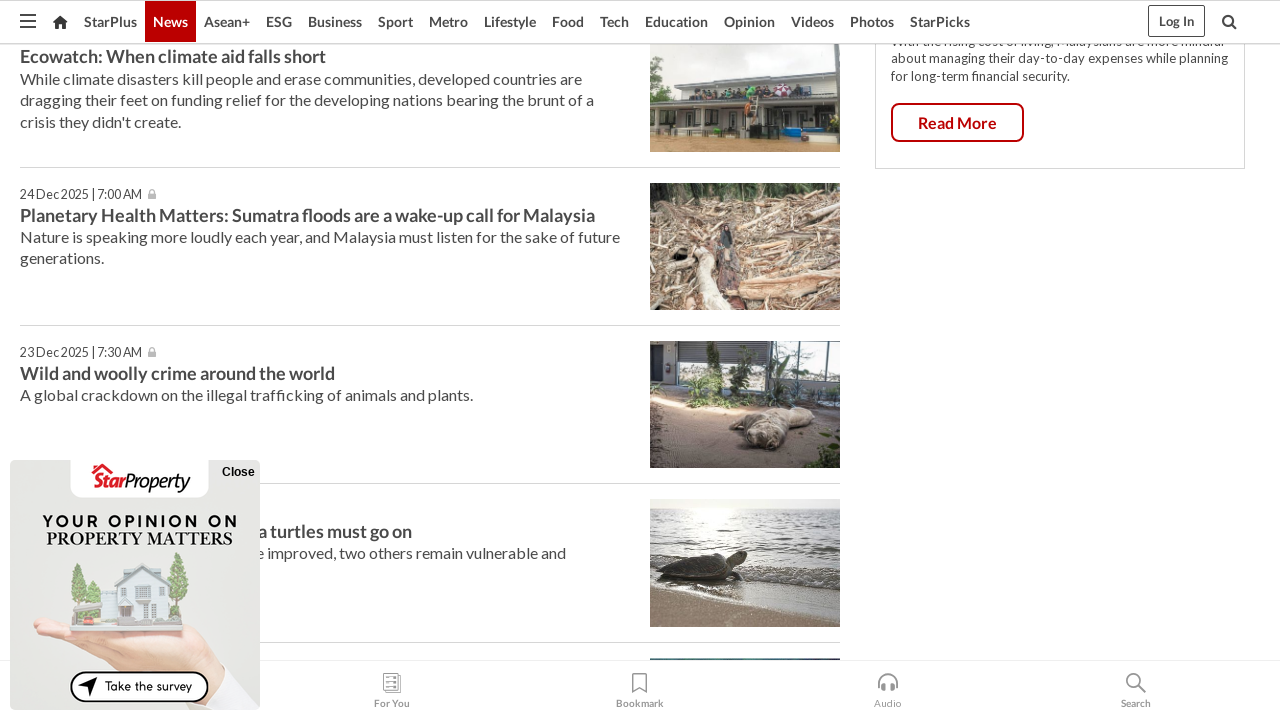

Clicked Load More button (attempt 2) at (430, 360) on #loadMorestories
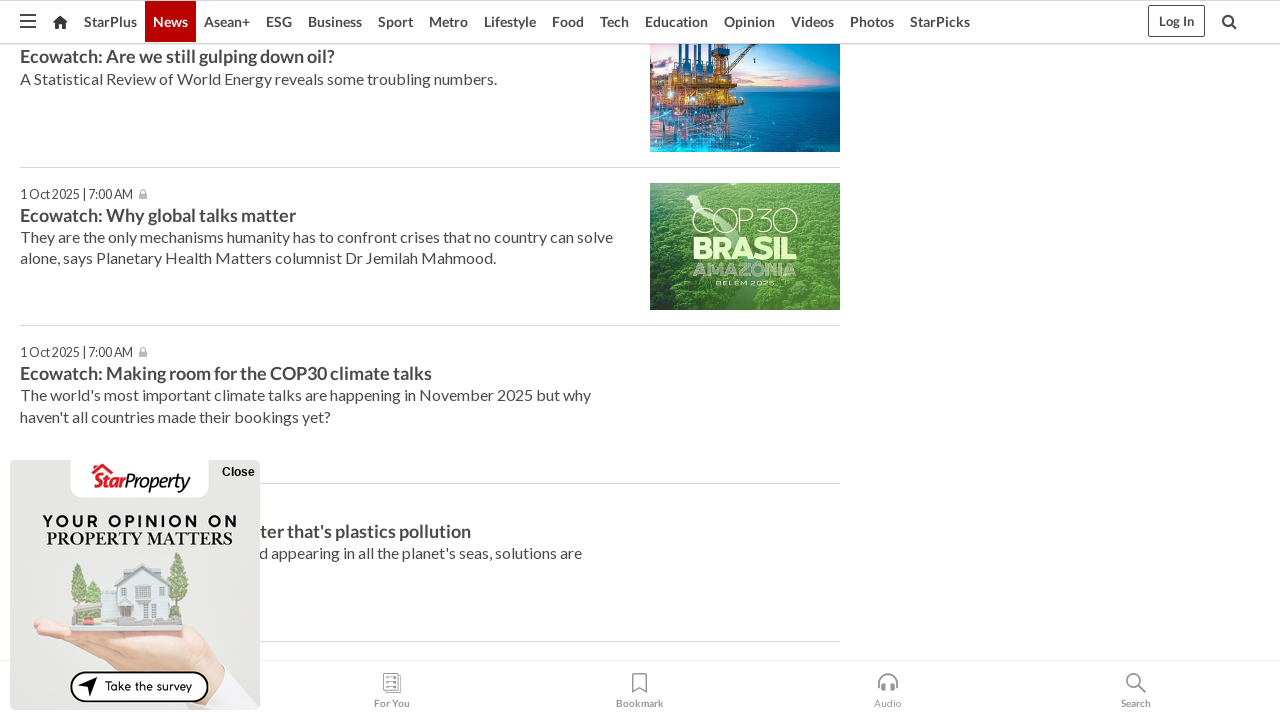

Waited for new articles to load
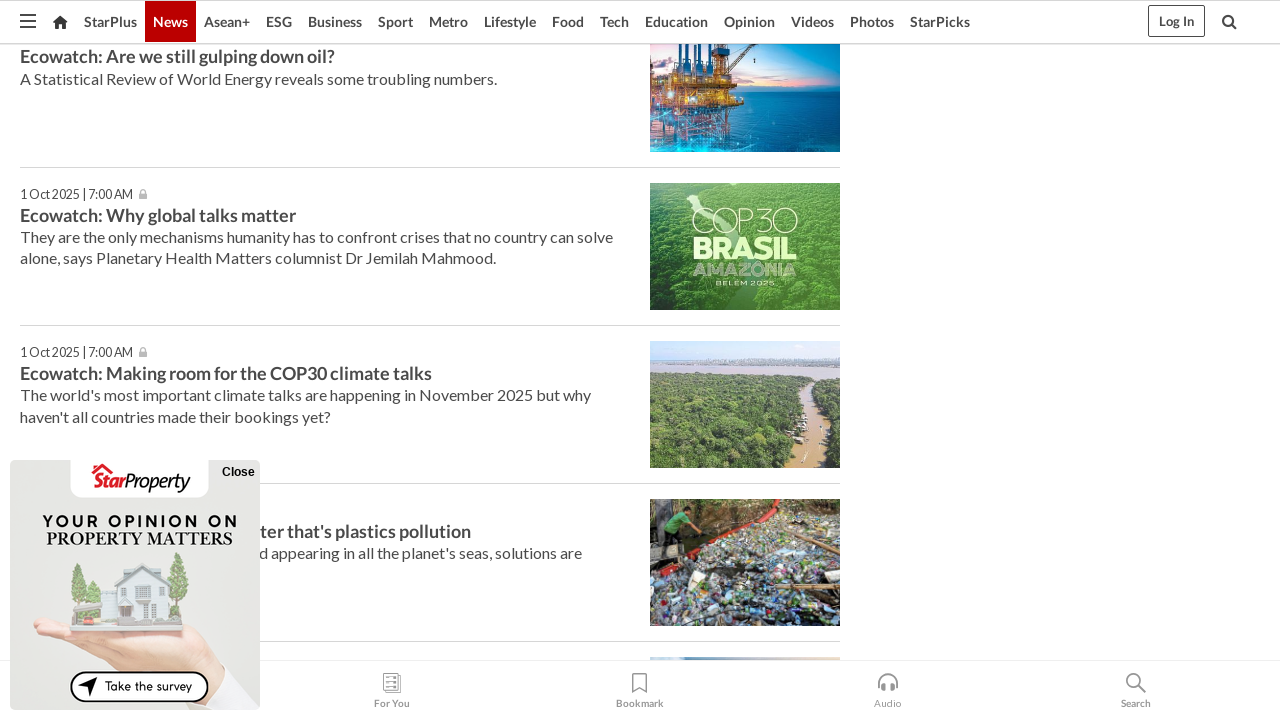

Clicked Load More button (attempt 3) at (430, 360) on #loadMorestories
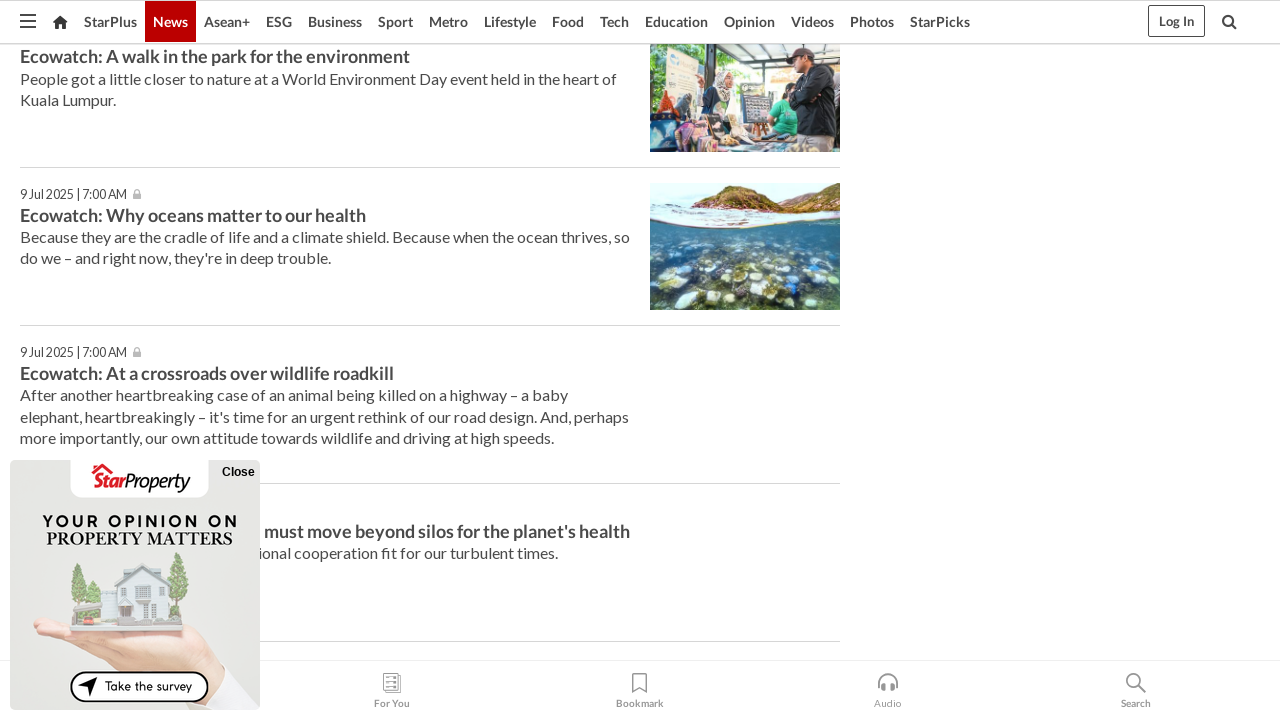

Waited for new articles to load
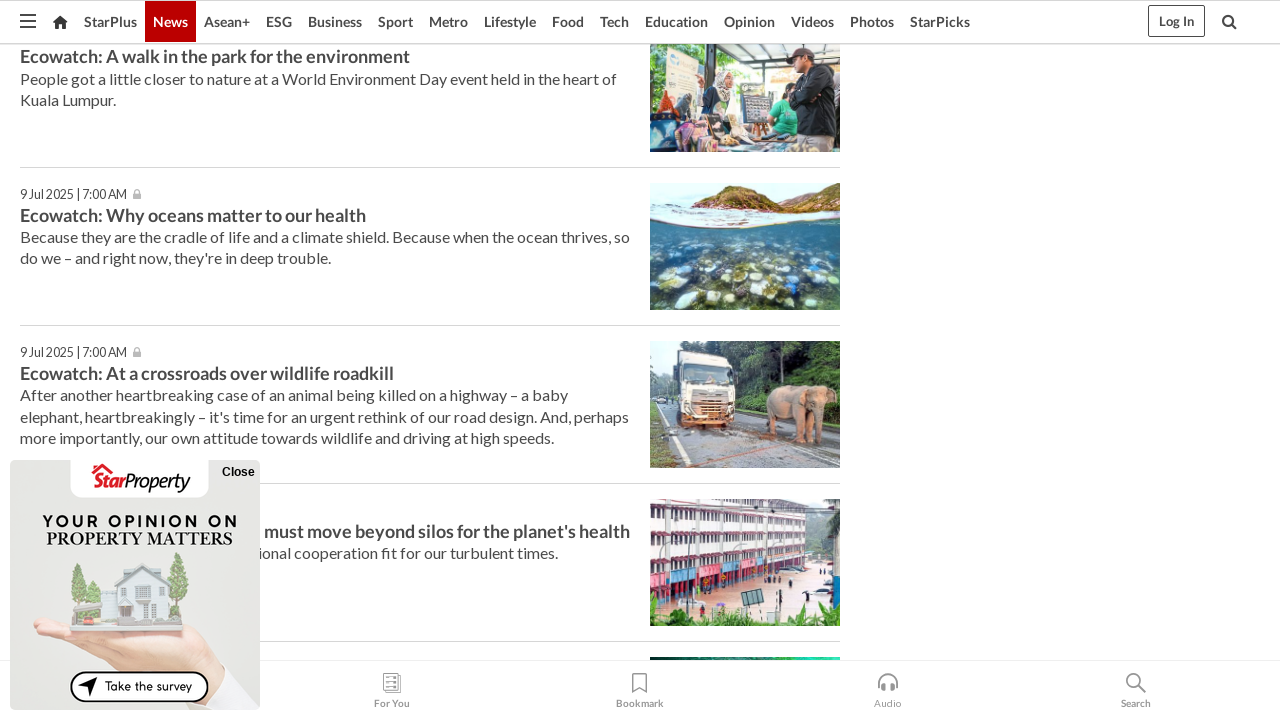

Clicked Load More button (attempt 4) at (430, 360) on #loadMorestories
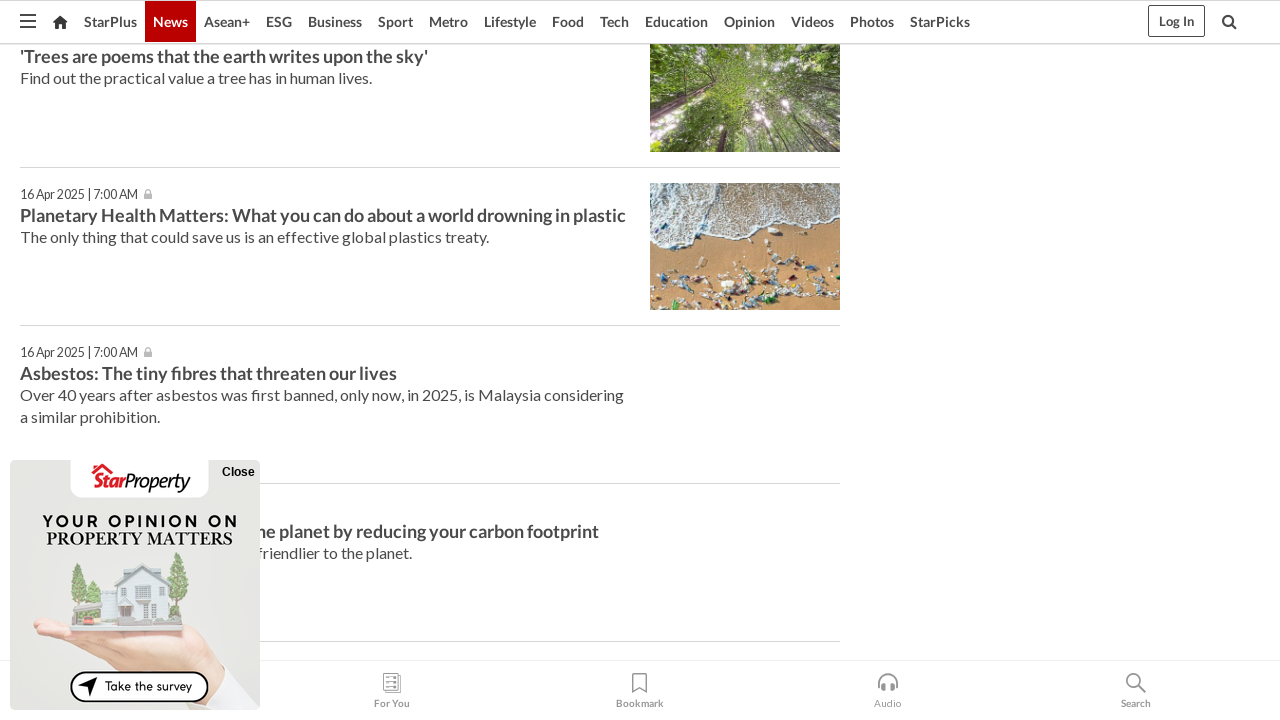

Waited for new articles to load
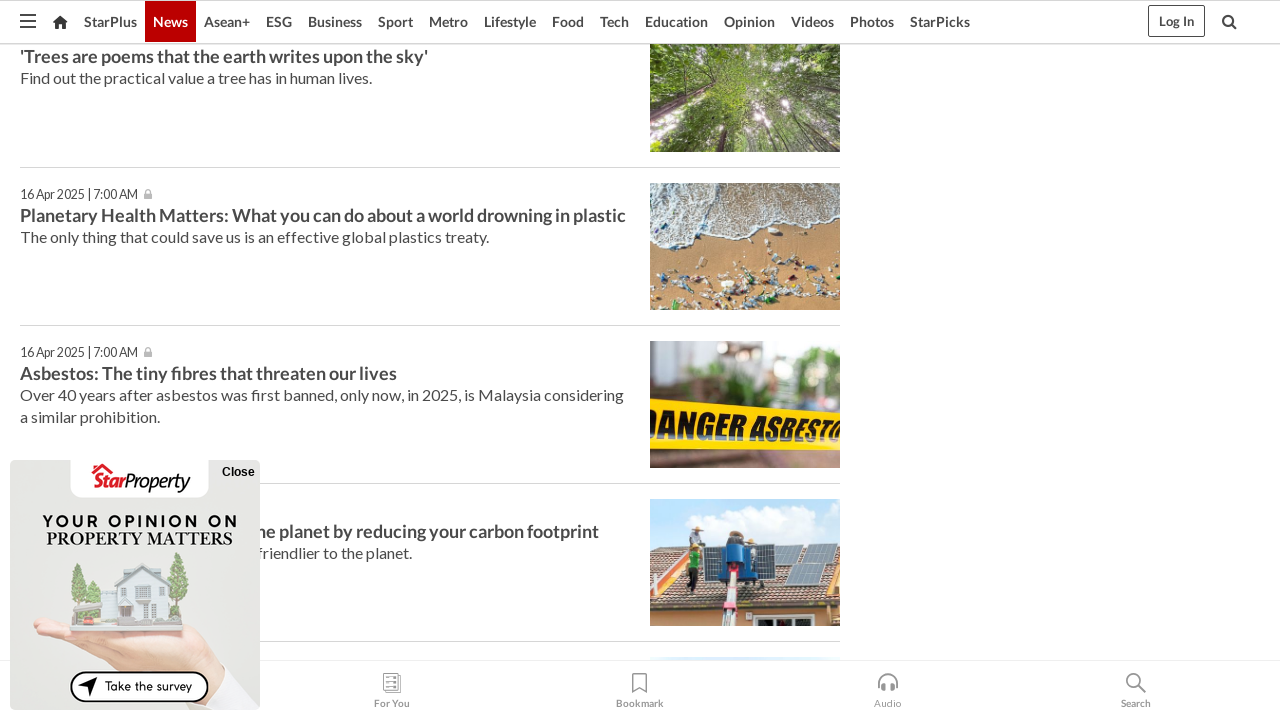

Clicked Load More button (attempt 5) at (430, 360) on #loadMorestories
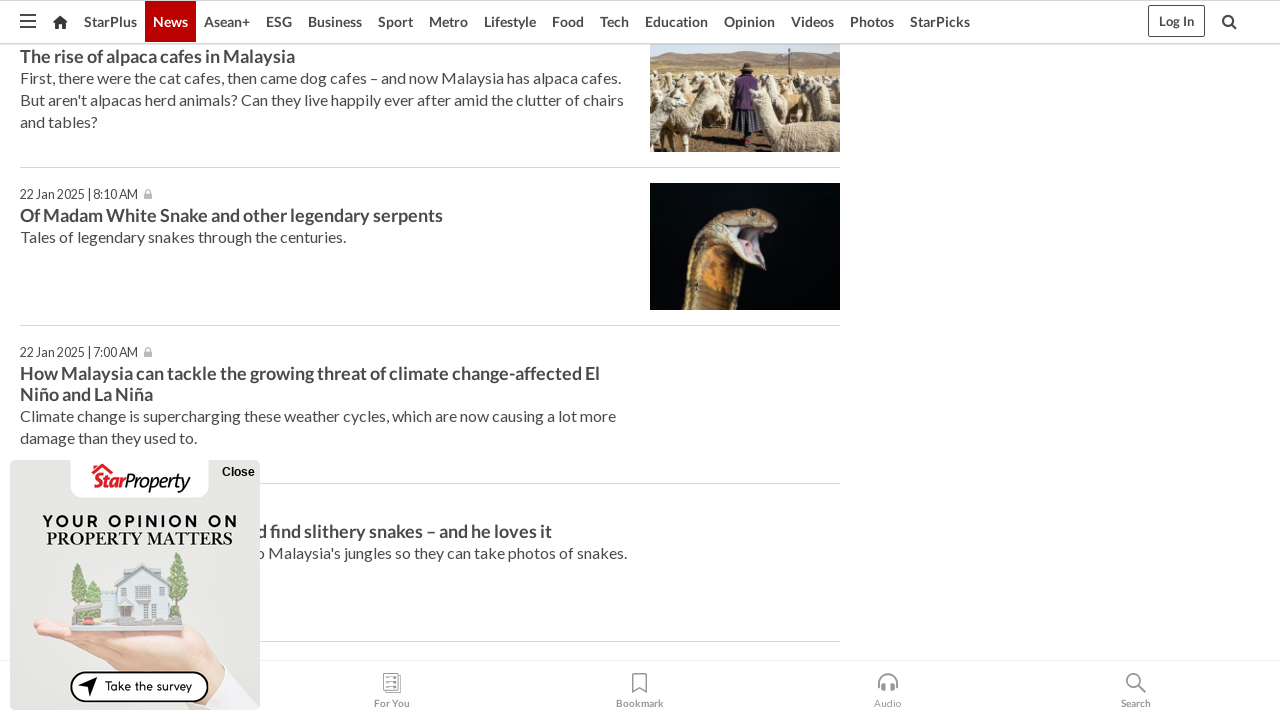

Waited for new articles to load
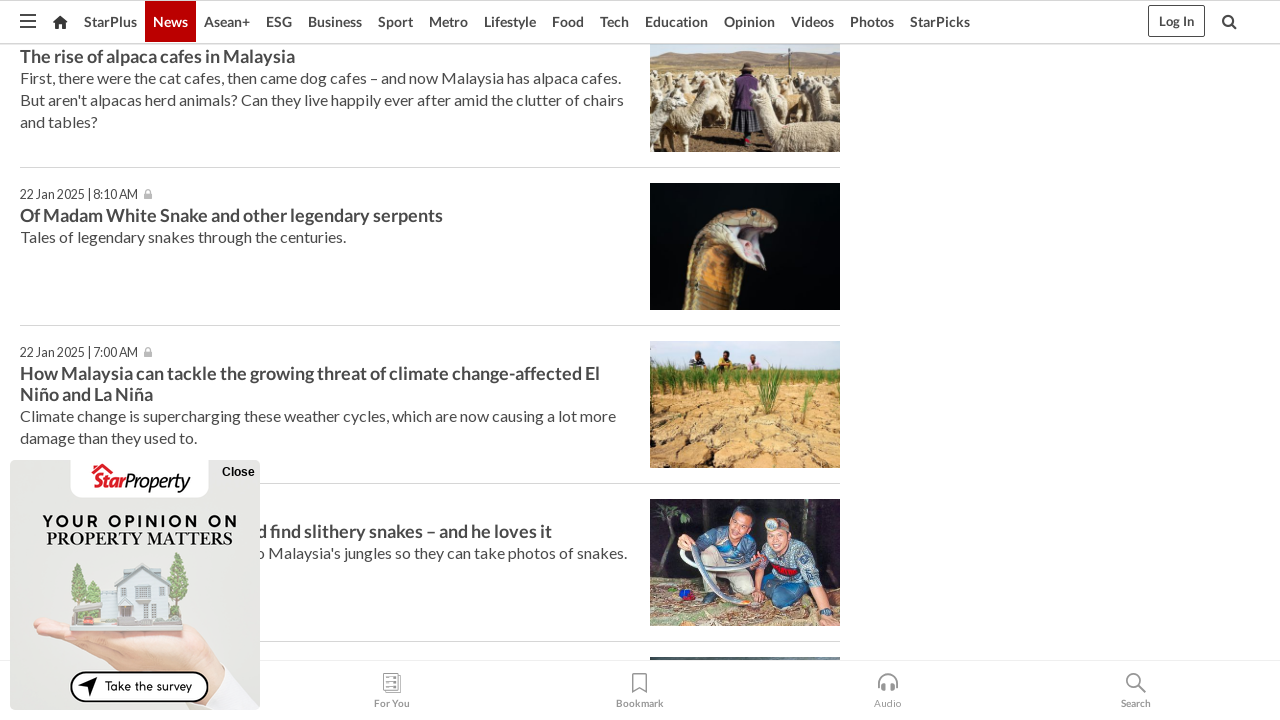

Clicked Load More button (attempt 6) at (430, 360) on #loadMorestories
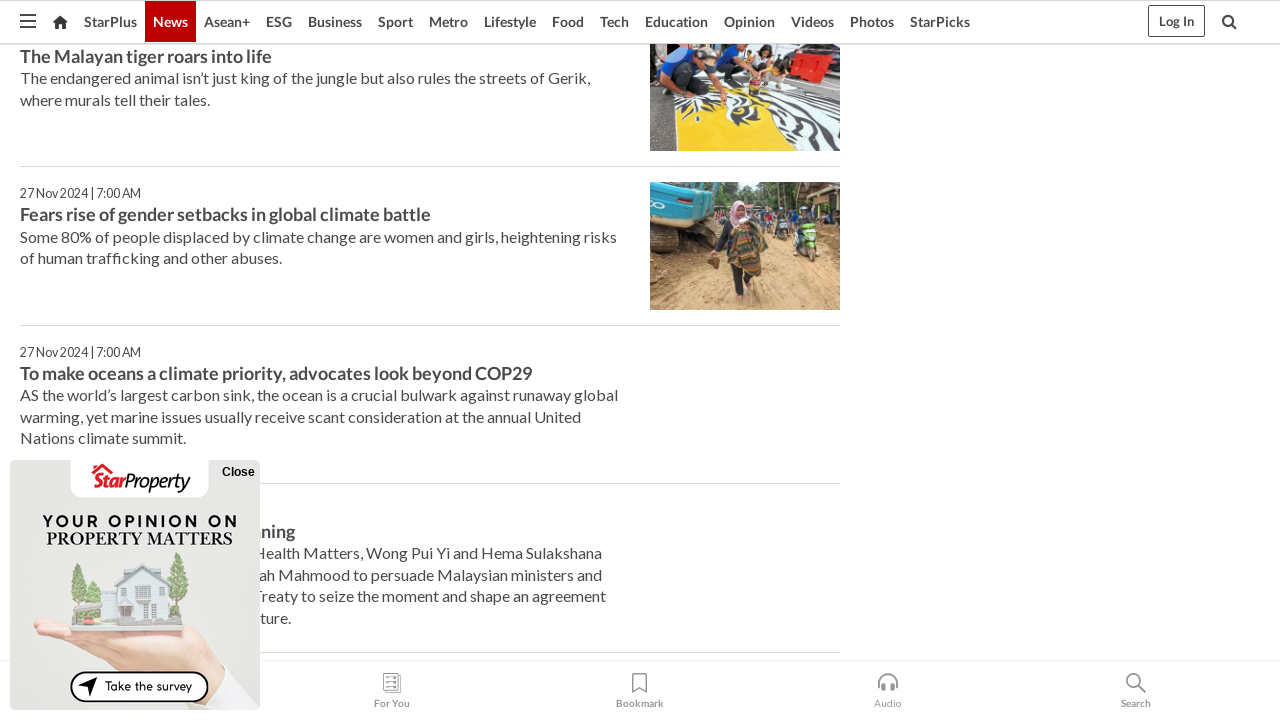

Waited for new articles to load
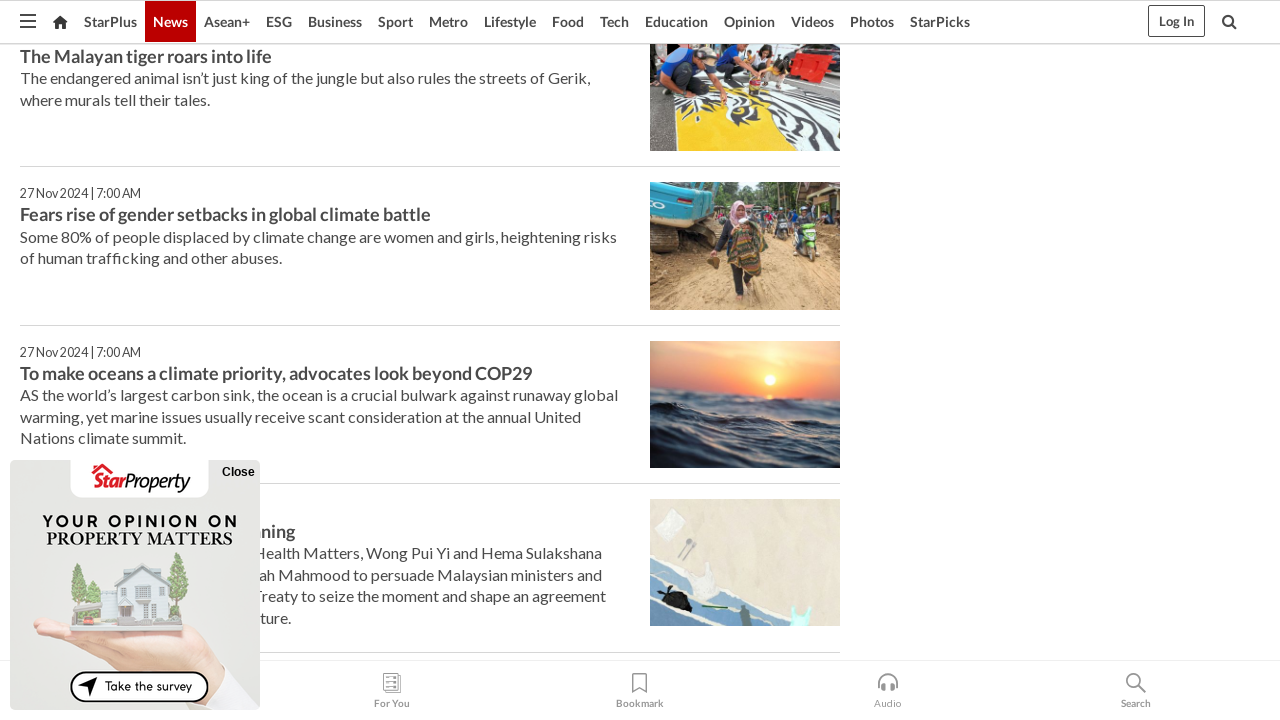

Clicked Load More button (attempt 7) at (430, 360) on #loadMorestories
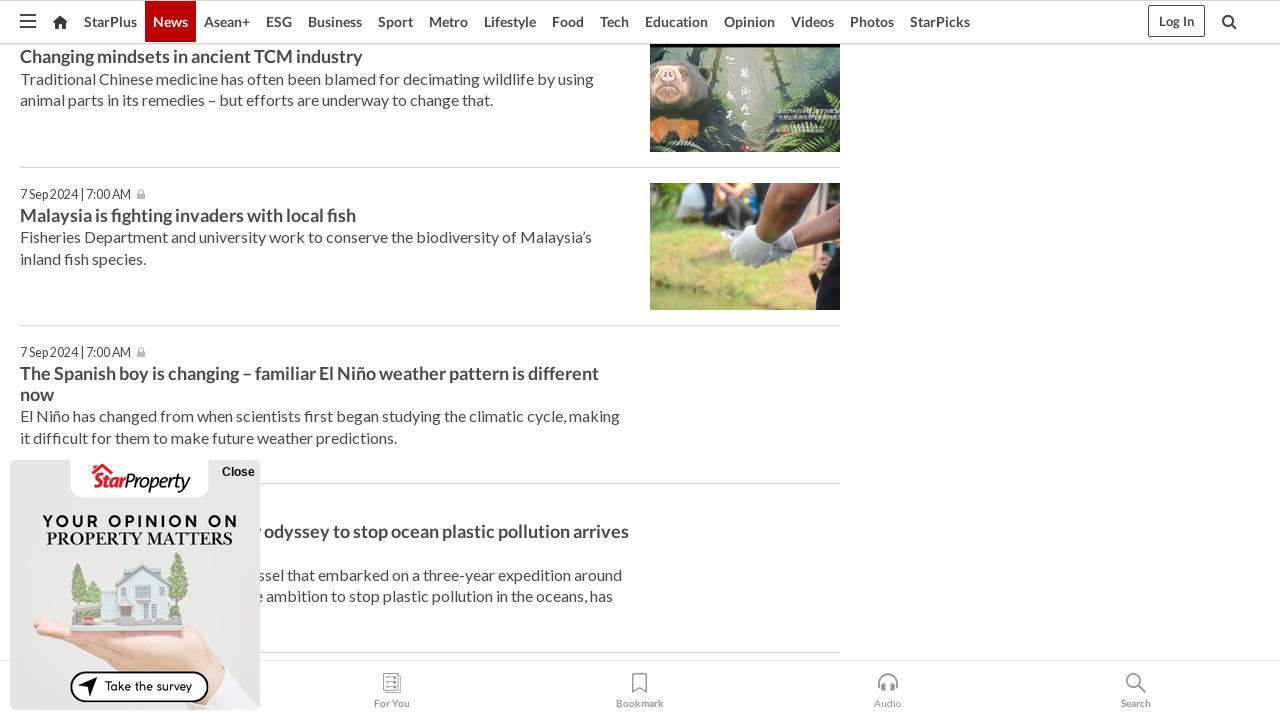

Waited for new articles to load
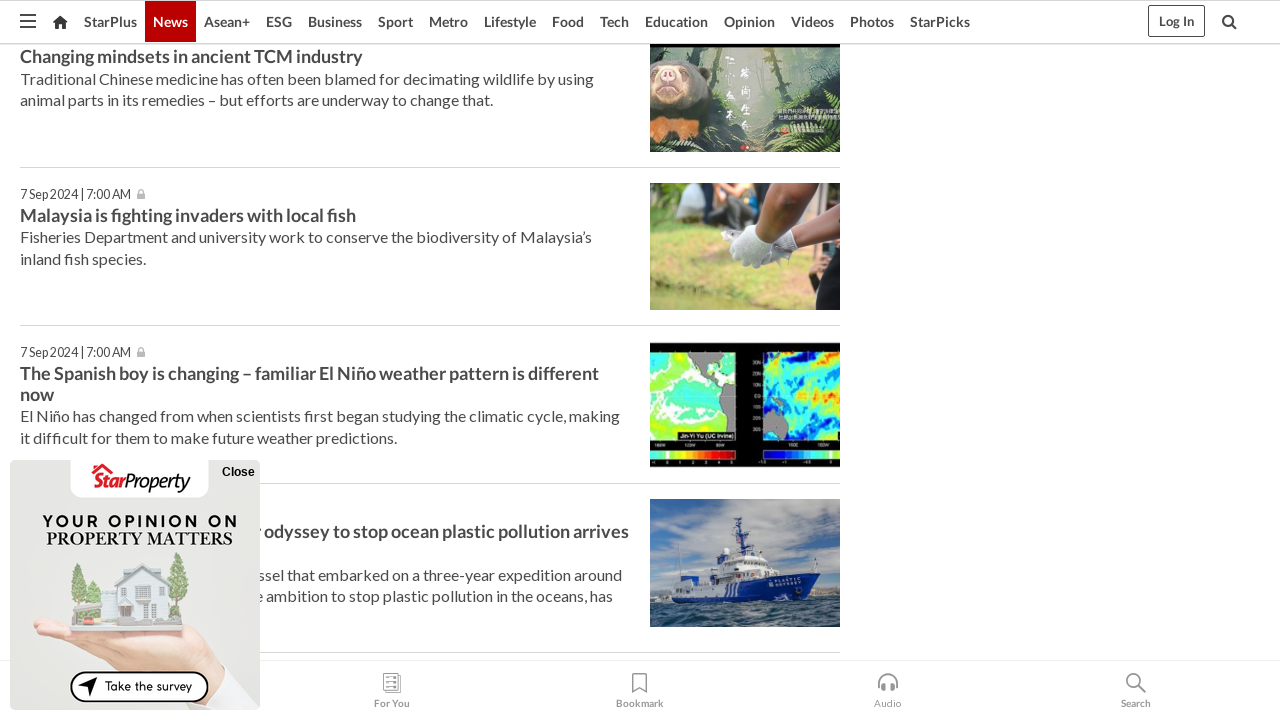

Clicked Load More button (attempt 8) at (430, 361) on #loadMorestories
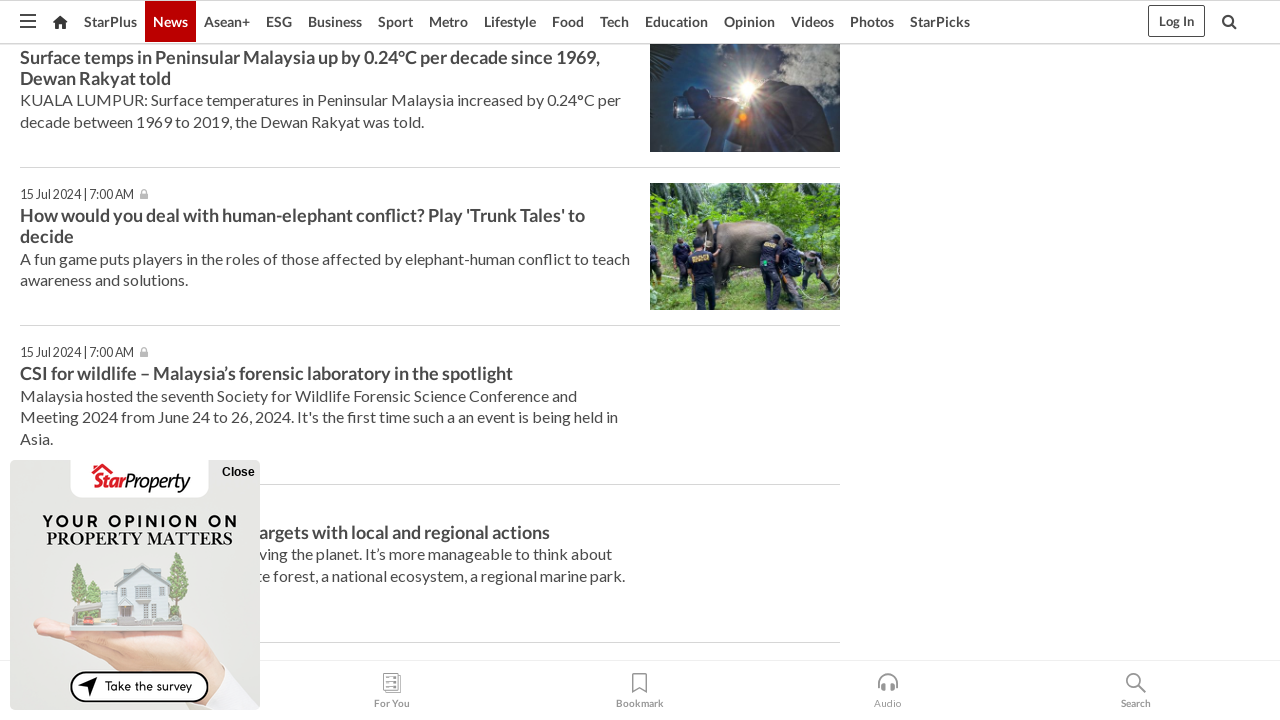

Waited for new articles to load
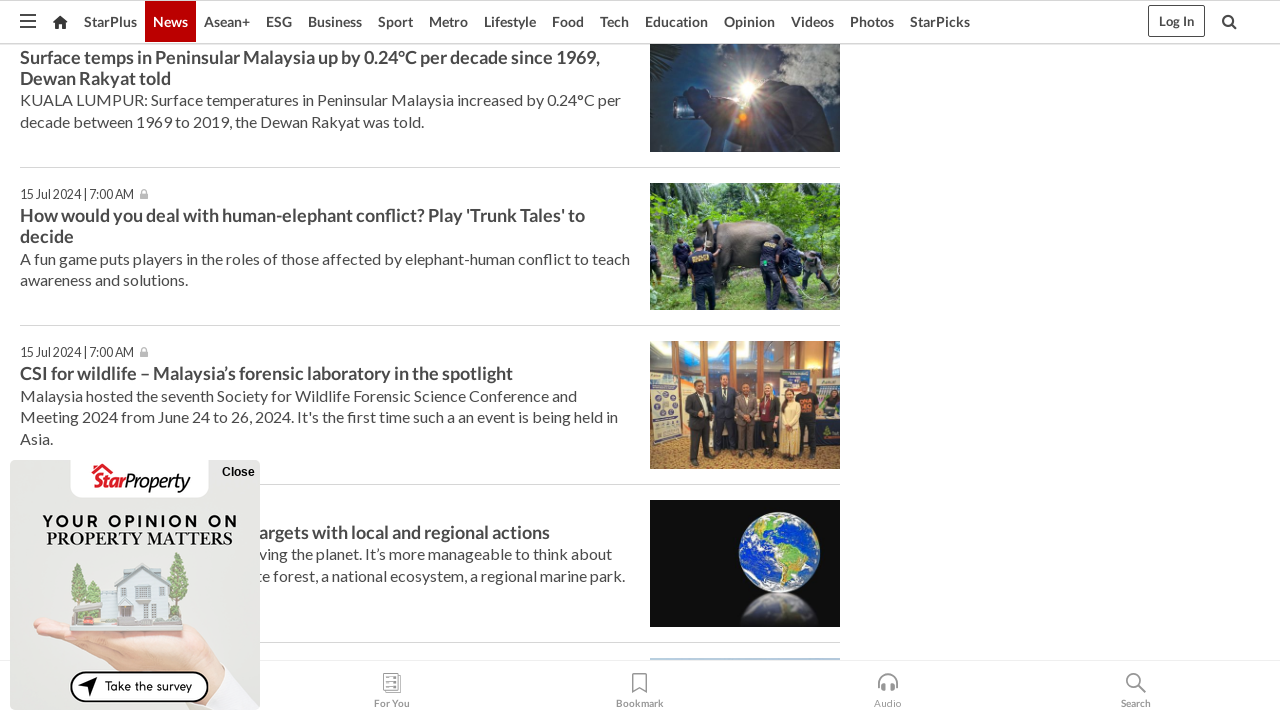

Clicked Load More button (attempt 9) at (430, 361) on #loadMorestories
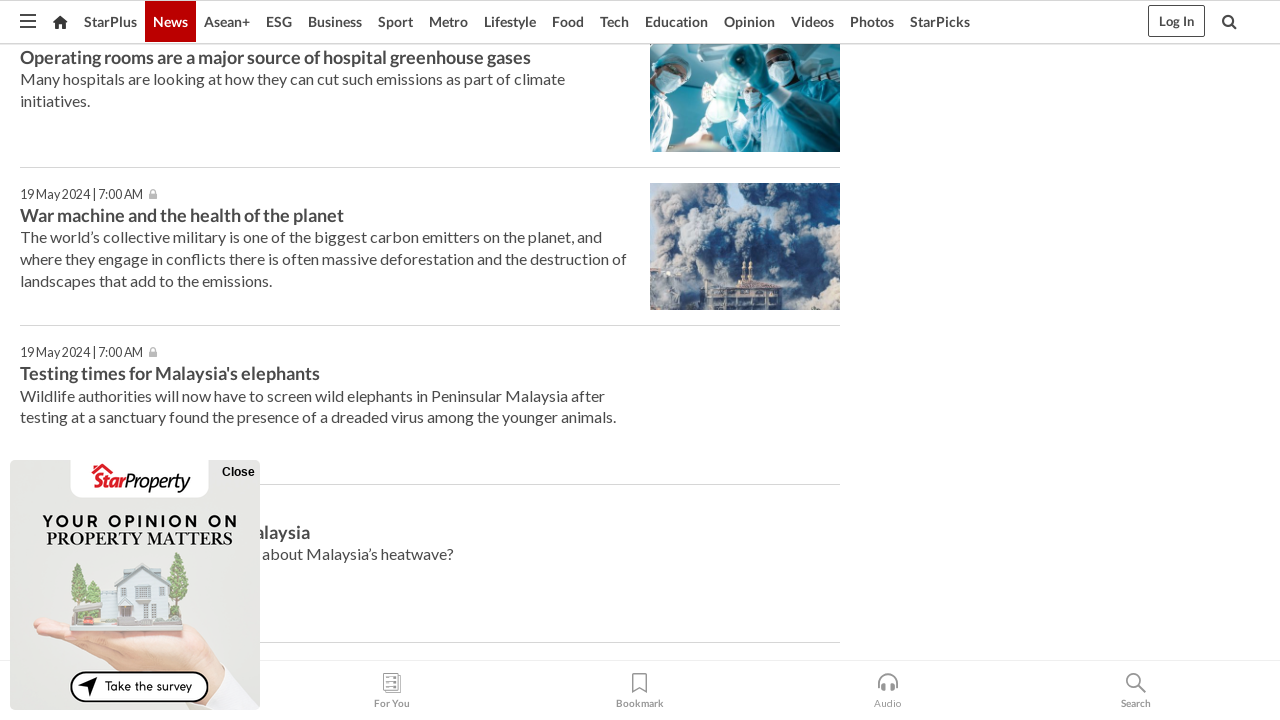

Waited for new articles to load
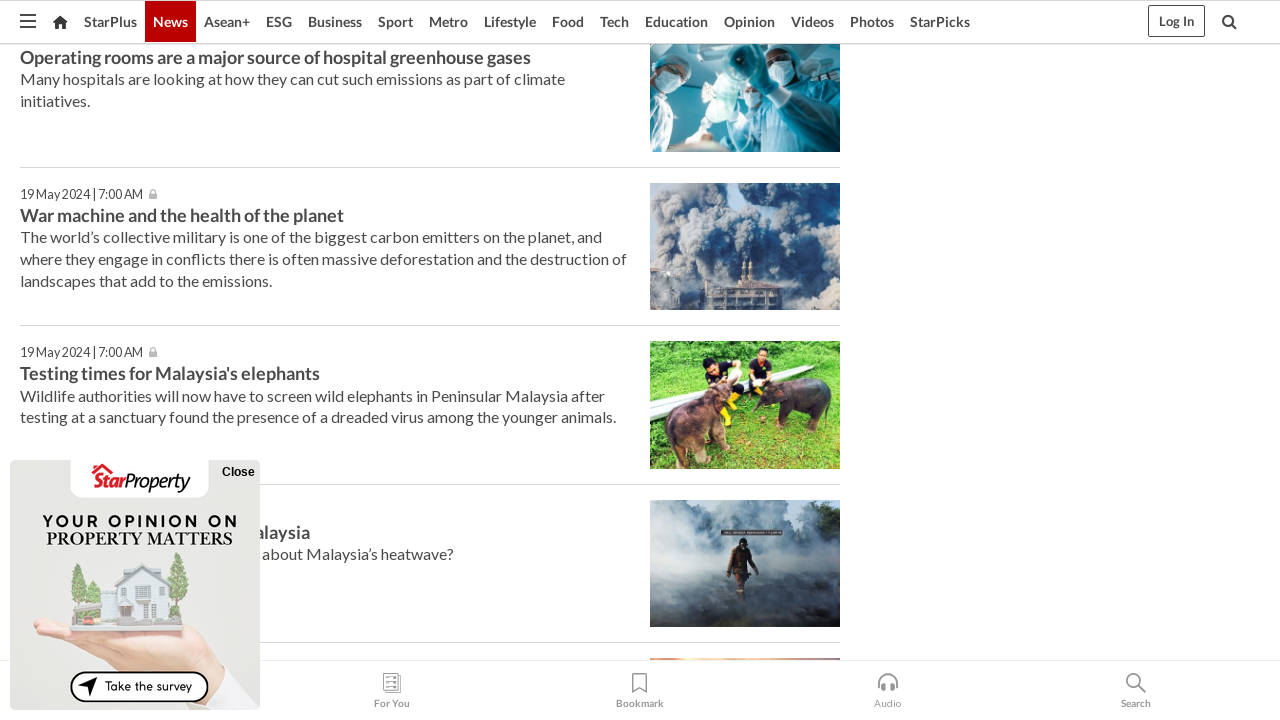

Load More button is no longer visible - all content loaded
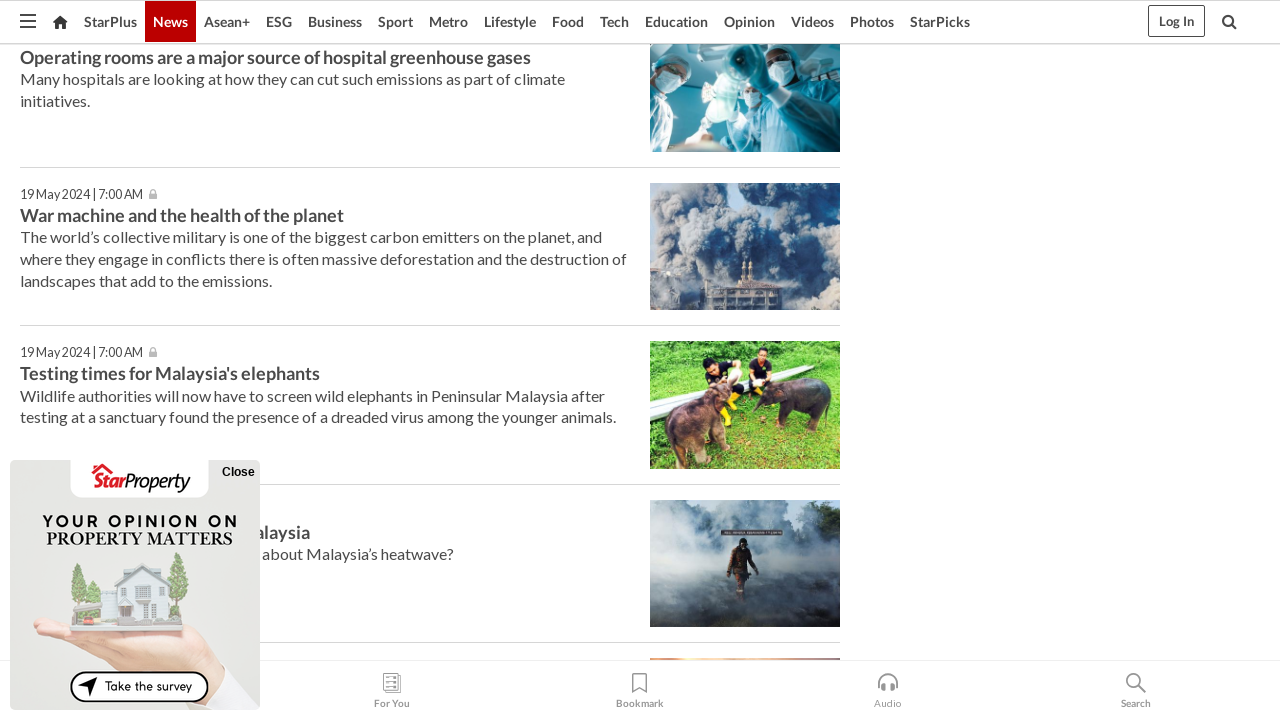

Verified articles are displayed after pagination
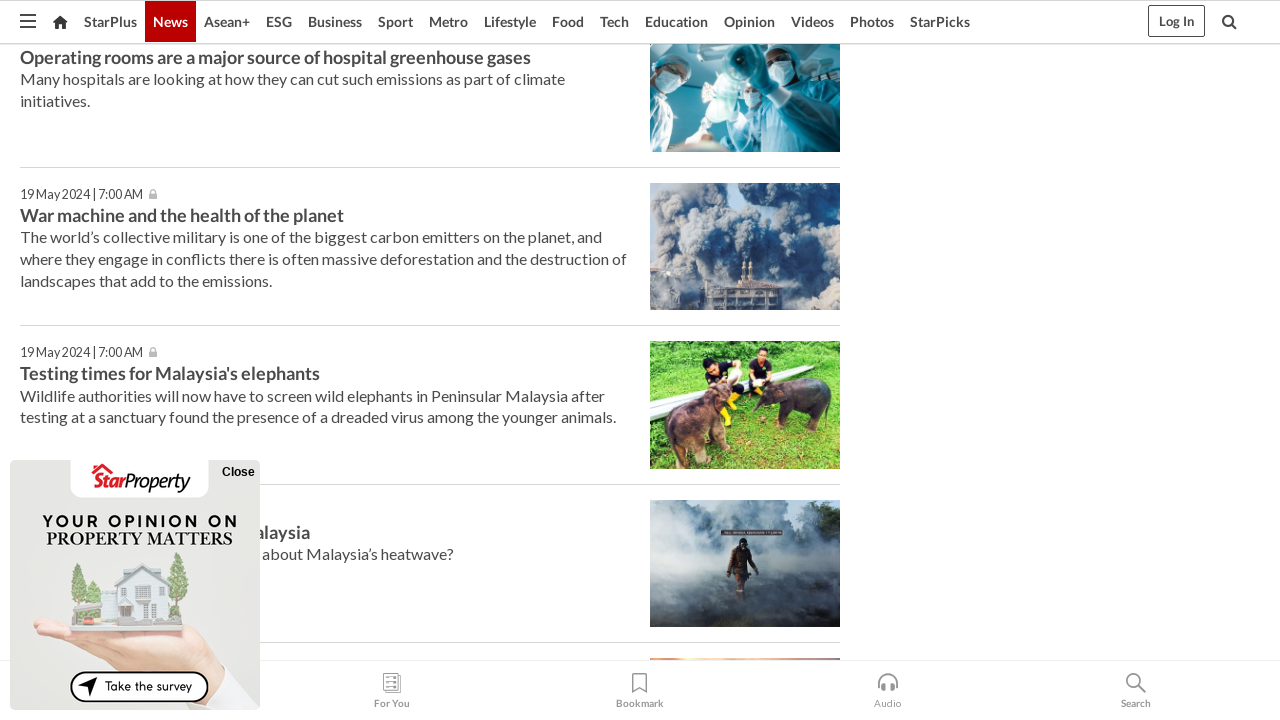

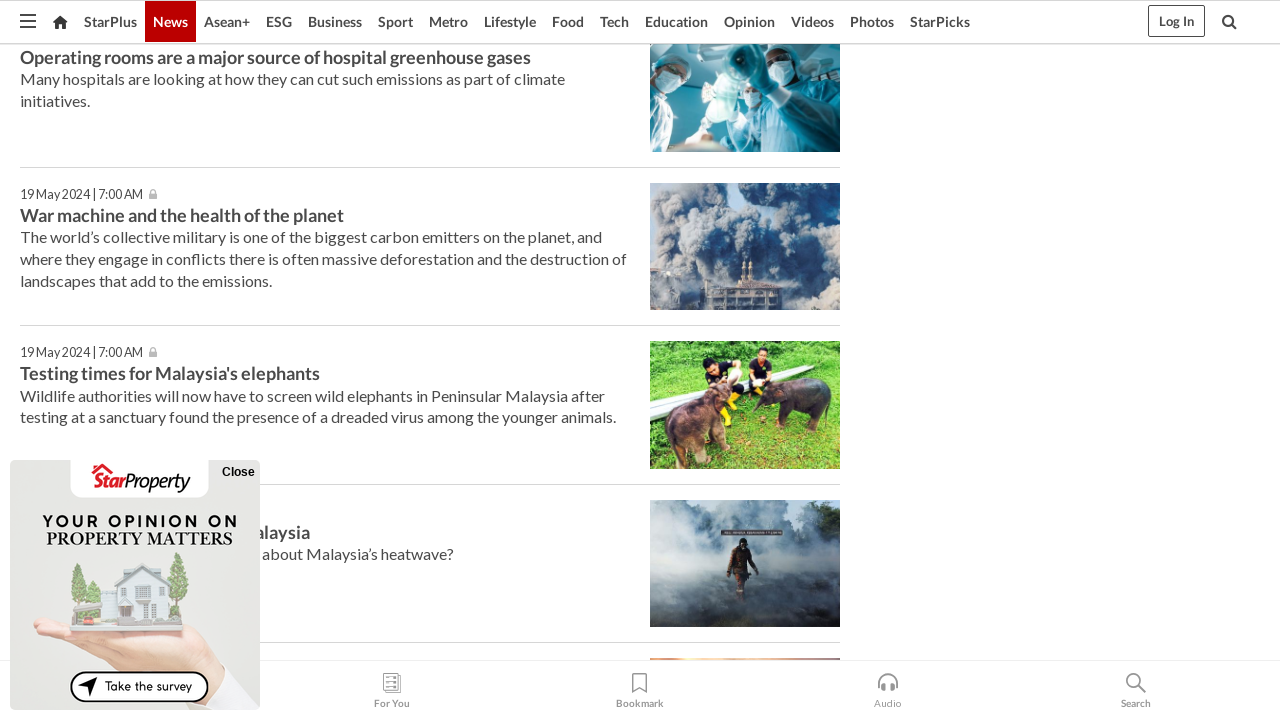